Tests JavaScript prompt alert functionality by clicking a button to trigger a prompt alert, then interacting with it by accepting and sending text input

Starting URL: https://demoqa.com/alerts

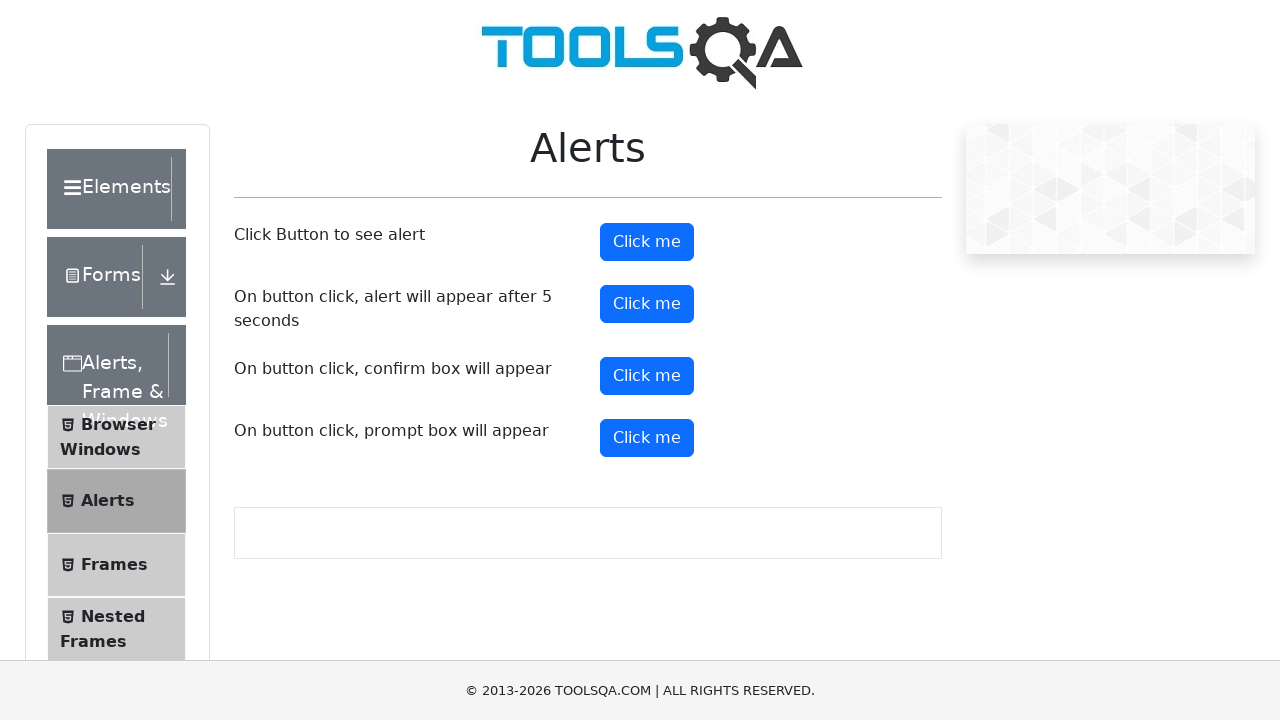

Clicked prompt button to trigger alert at (647, 438) on button#promtButton
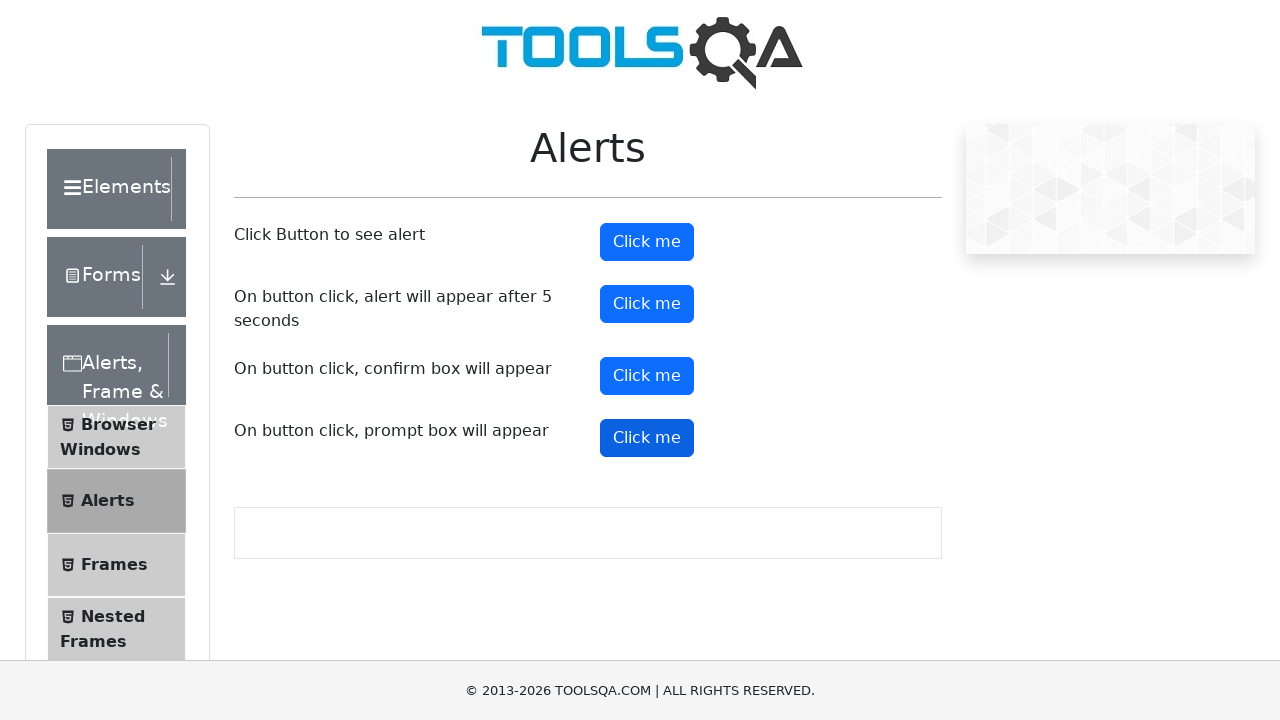

Set up dialog handler to accept prompt with text 'test automation'
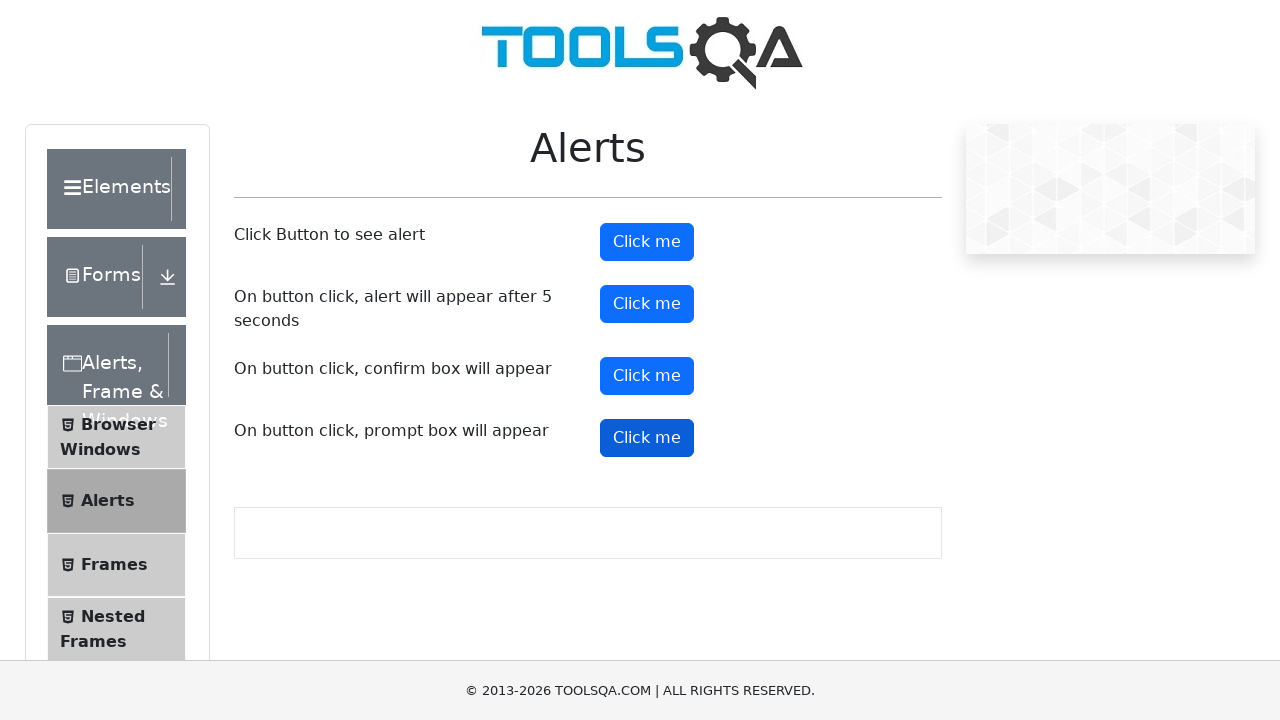

Clicked prompt button again to trigger and handle the prompt alert at (647, 438) on button#promtButton
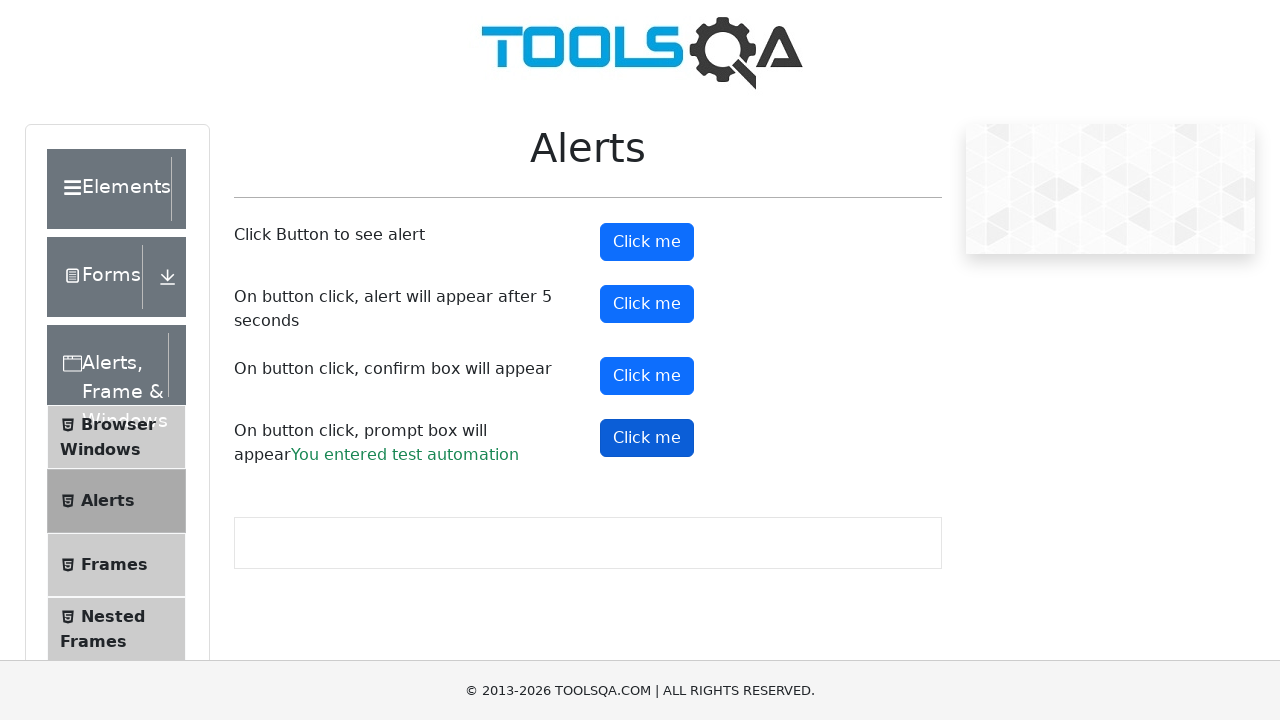

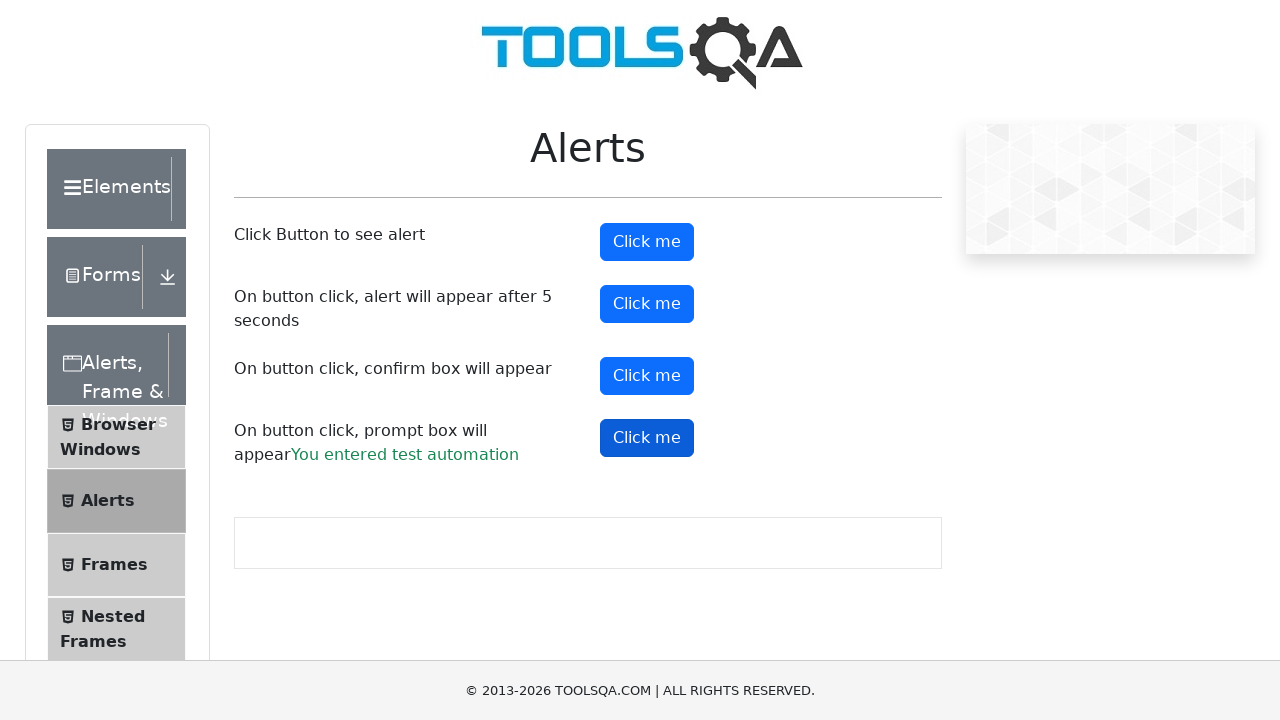